Tests a text-to-speech website by entering text into the input field and clicking the play button to generate audio from the Polish TTS service.

Starting URL: https://ttsmp3.com/text-to-speech/Polish/

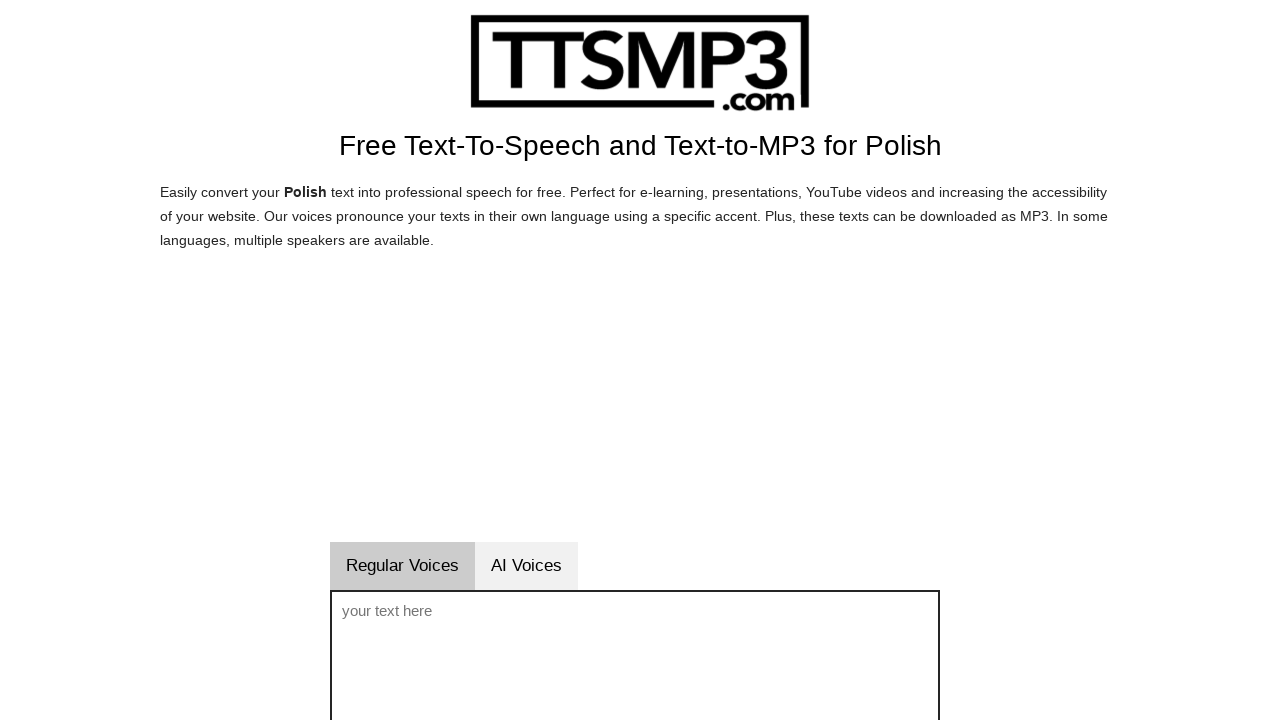

Waited for text input field to be present
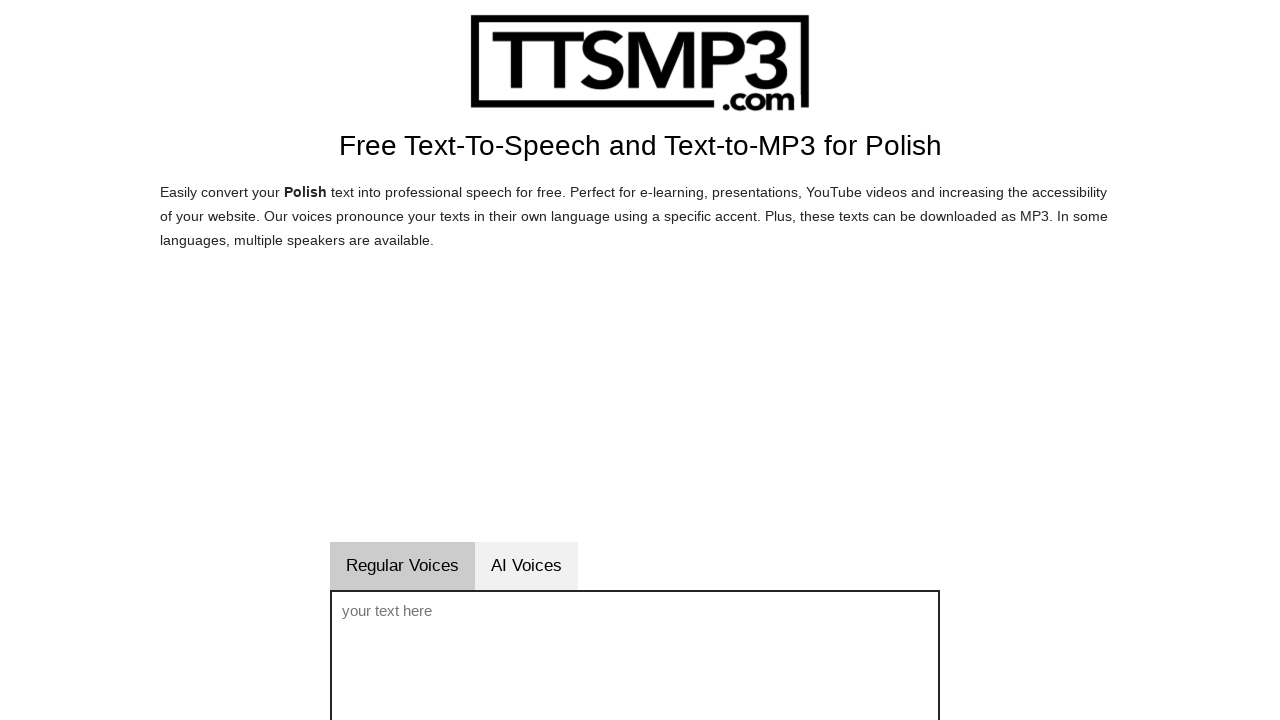

Filled text input field with Polish sample text: 'Dzień dobry, to jest test automatyzacji przeglądarki' on #voicetext
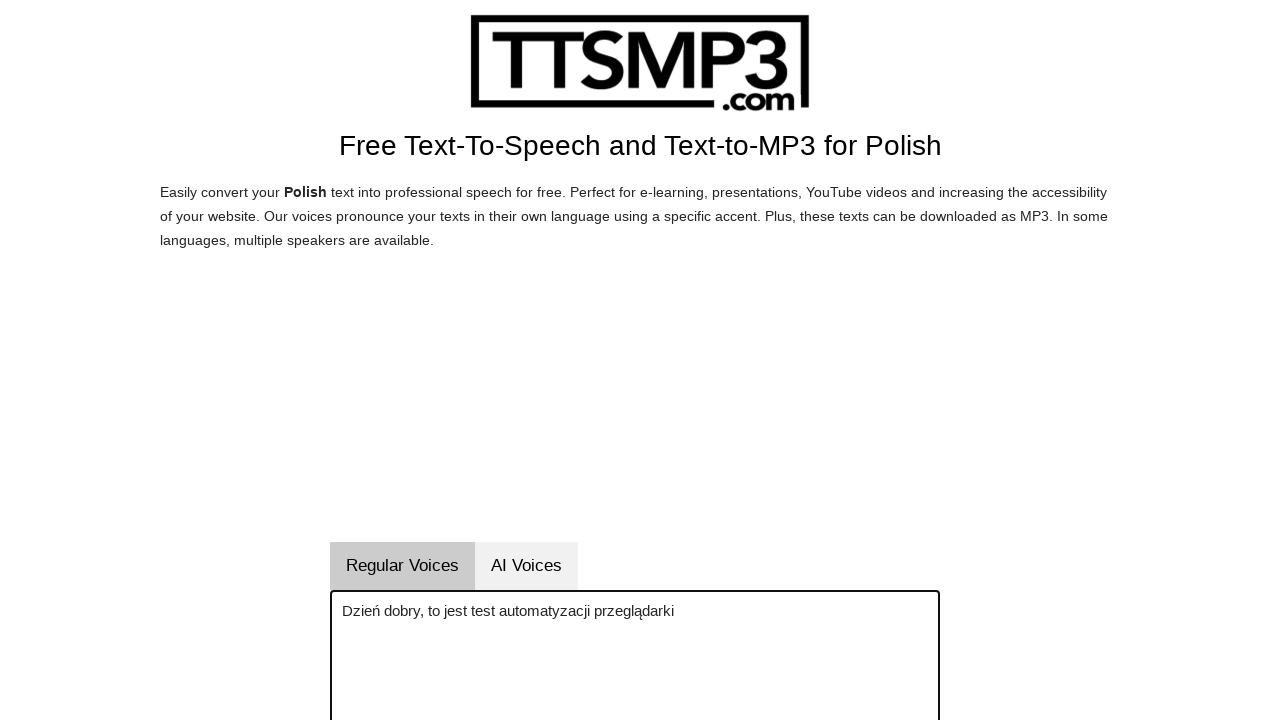

Clicked play button to generate speech from Polish TTS service at (694, 360) on #vorlesenbutton
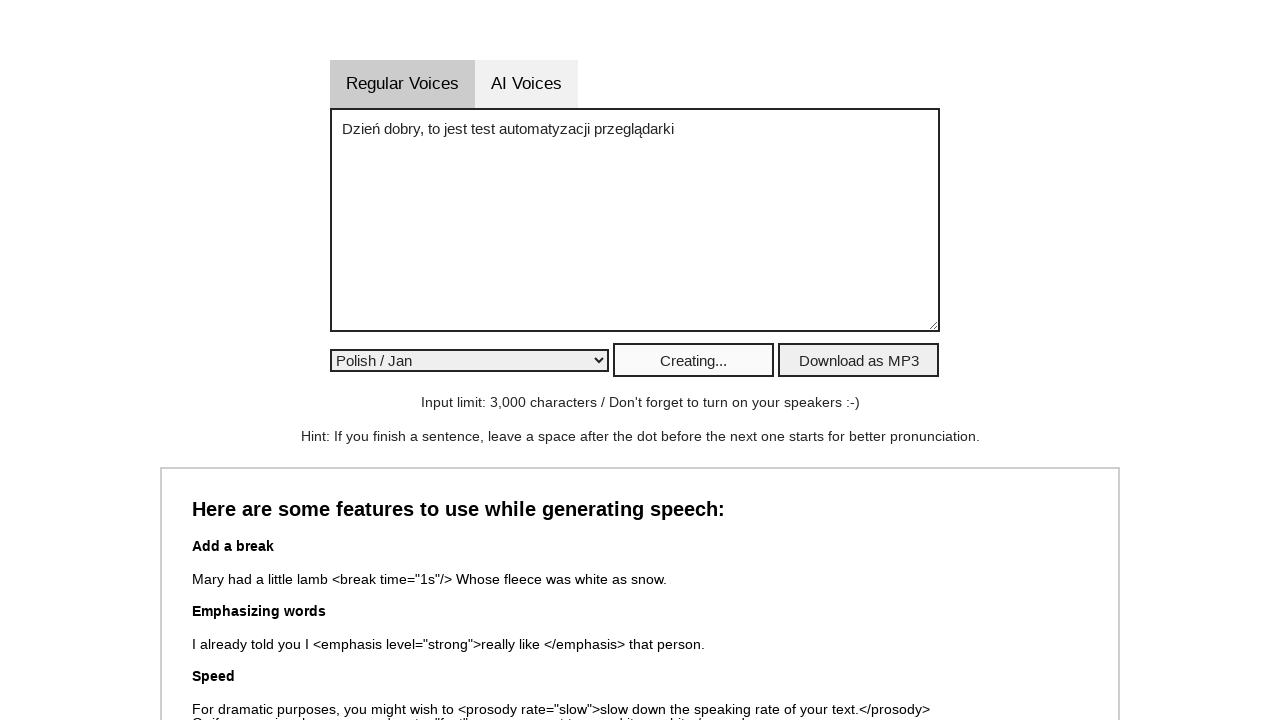

Waited 3 seconds for audio to load and play
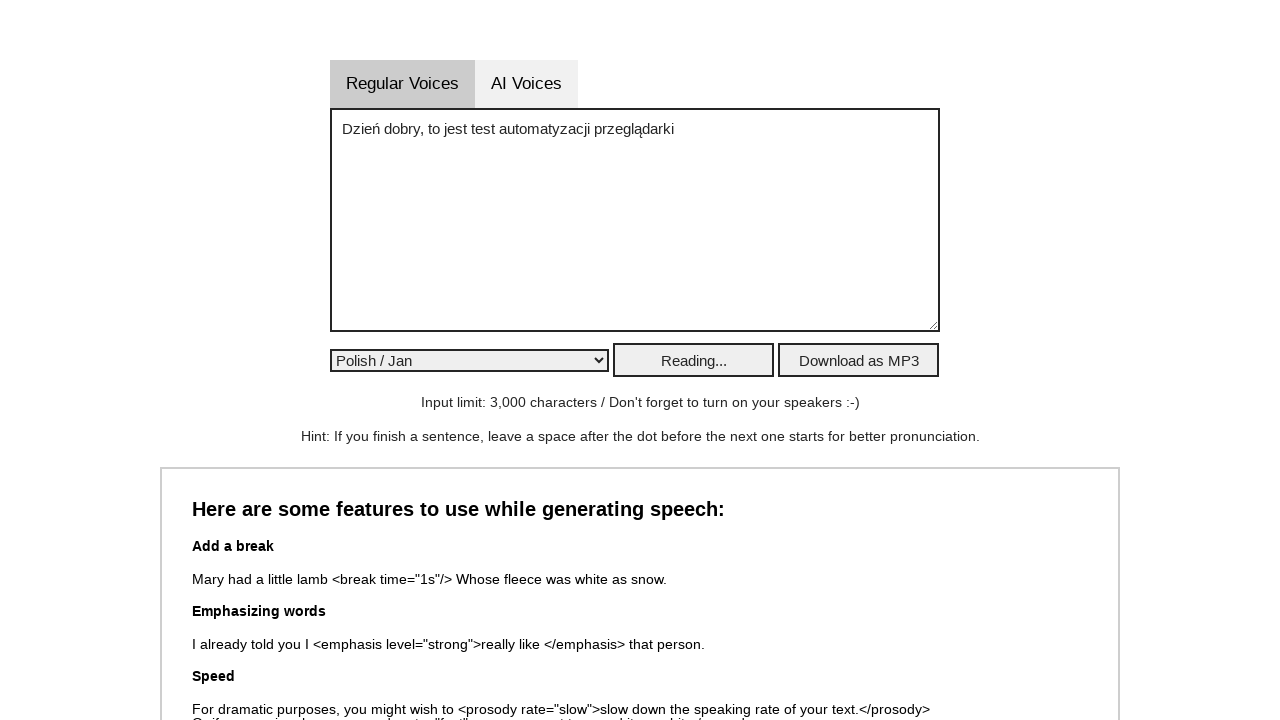

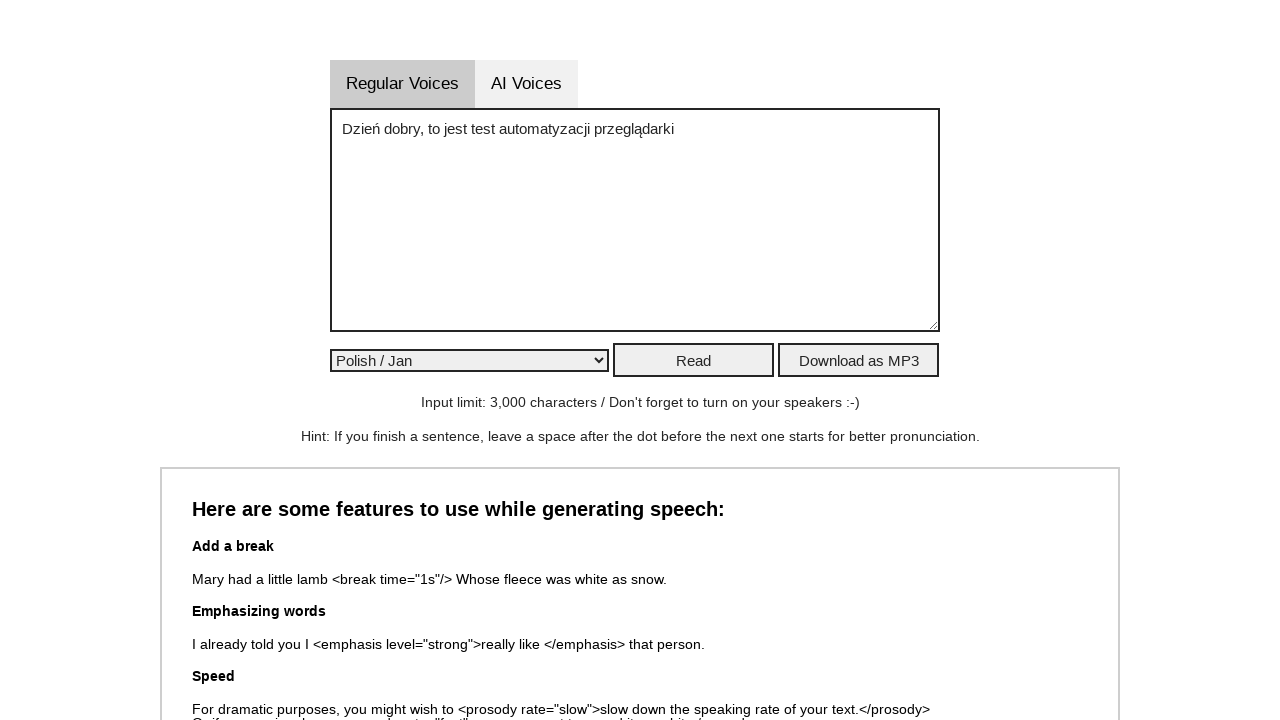